Navigates to a Minecraft online game page and clicks the "Click To Play Now" button to start the game

Starting URL: https://www.ubestgames.com/minecraft-online-game

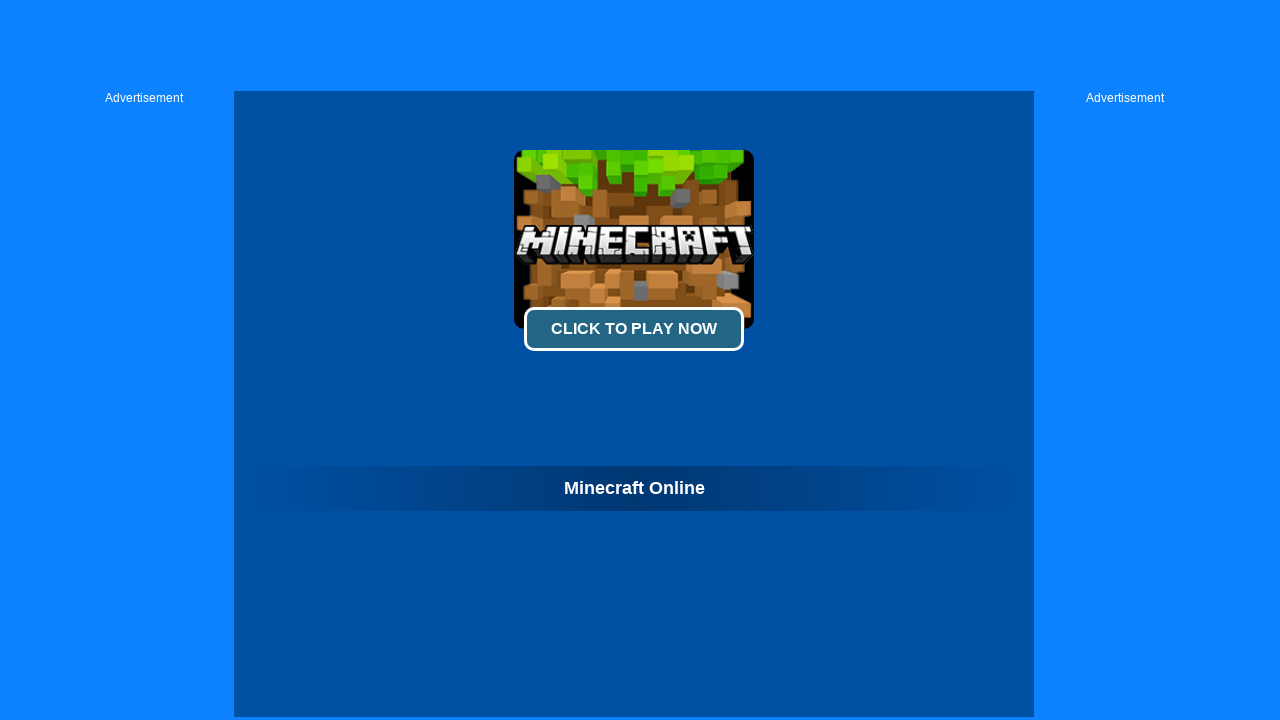

Navigated to Minecraft online game page
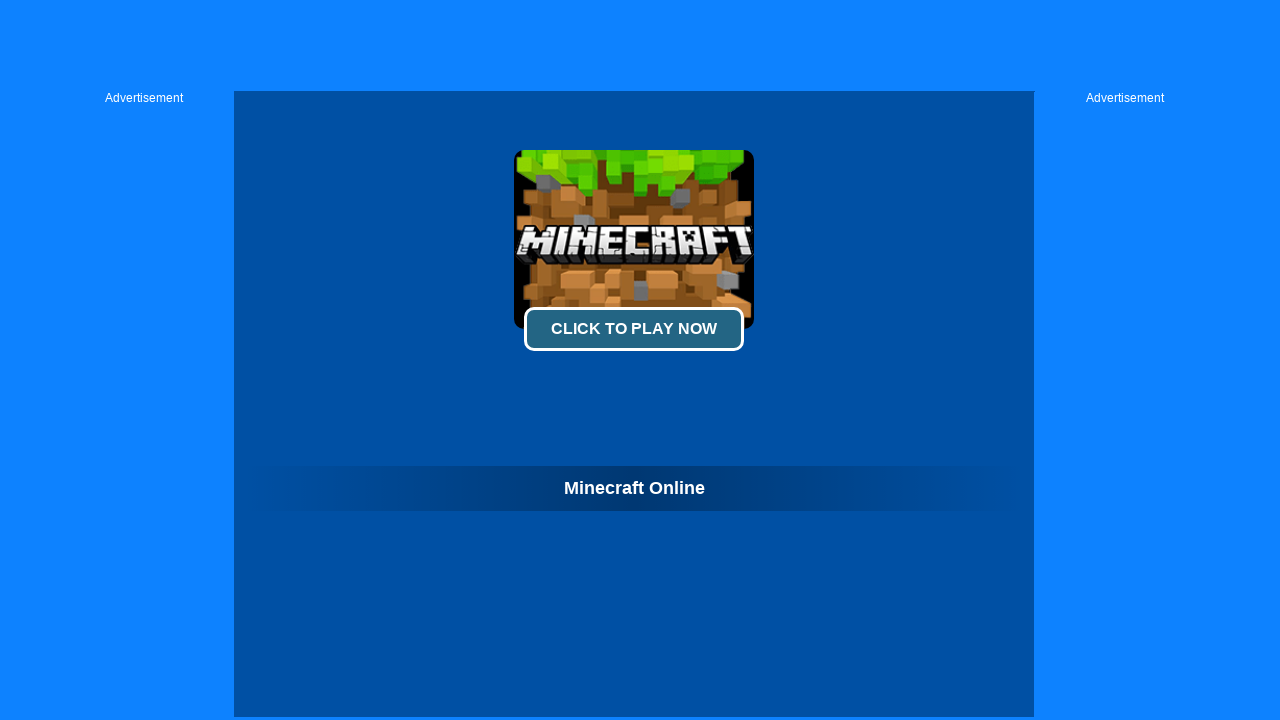

Clicked 'Click To Play Now' button to start the game at (634, 329) on internal:role=button[name="Click To Play Now"i]
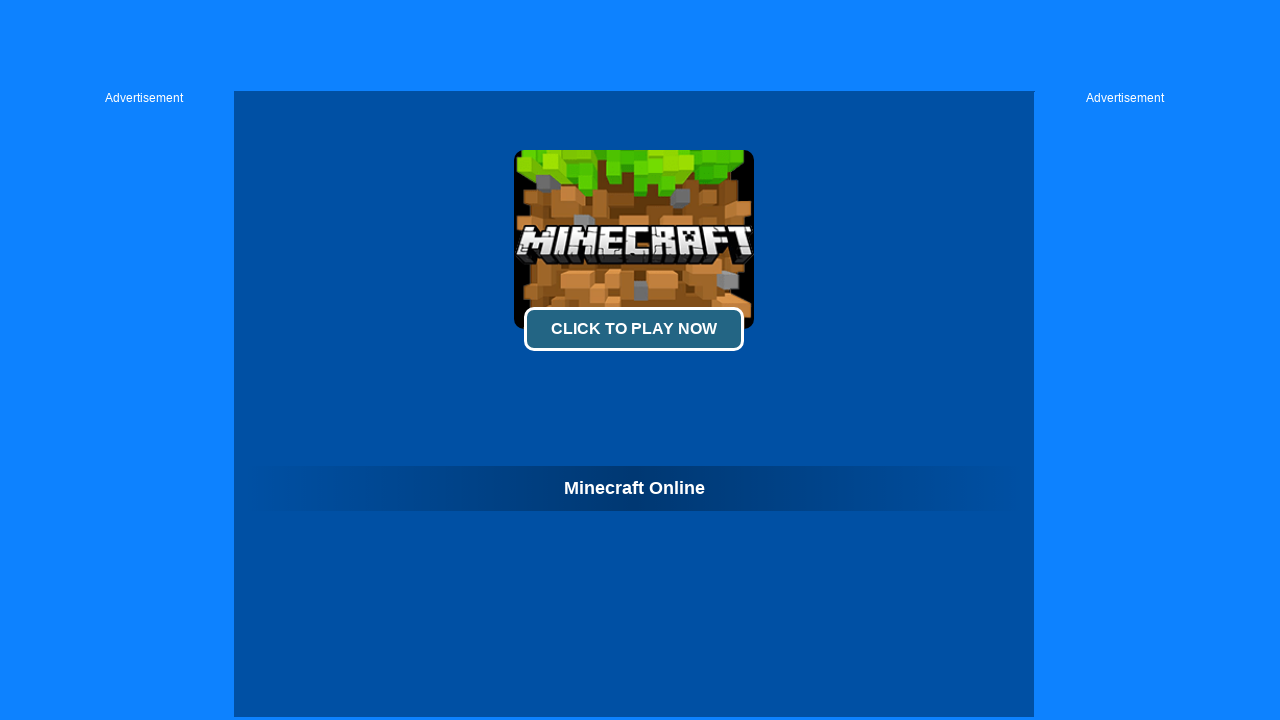

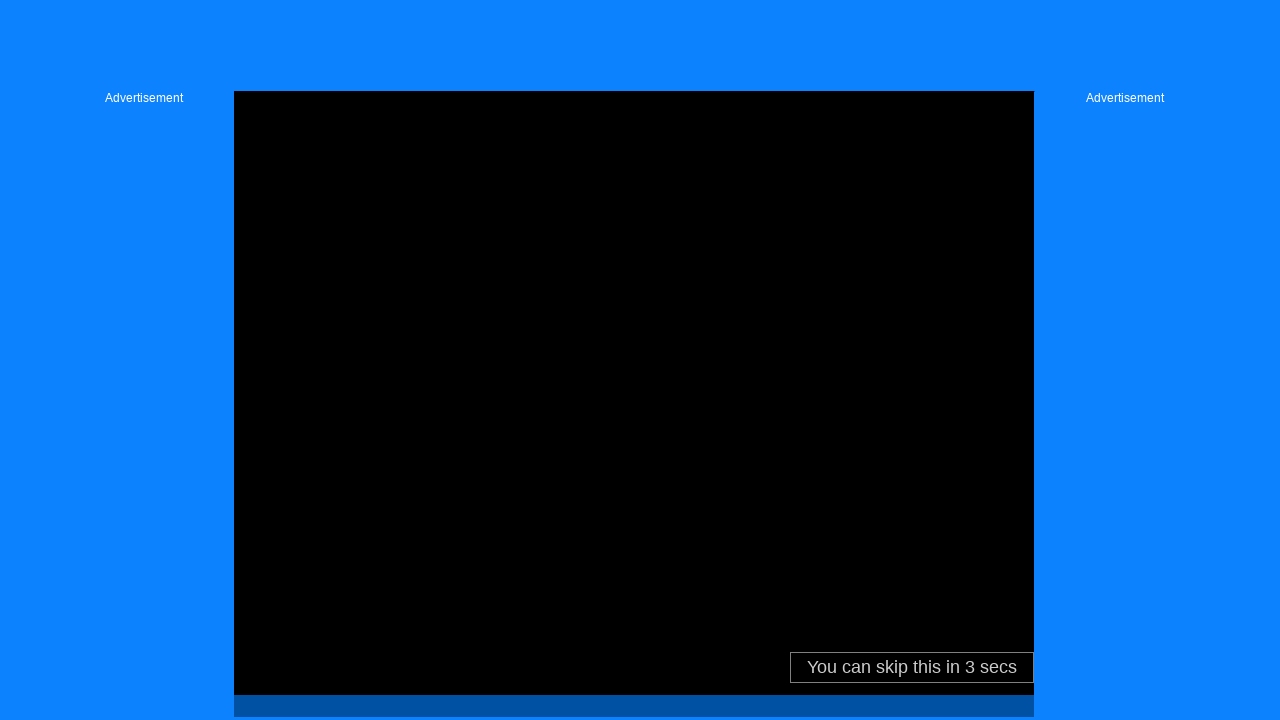